Tests navigation through footer links by opening each link in the first column in a new tab and switching between the opened tabs

Starting URL: https://www.rahulshettyacademy.com/AutomationPractice

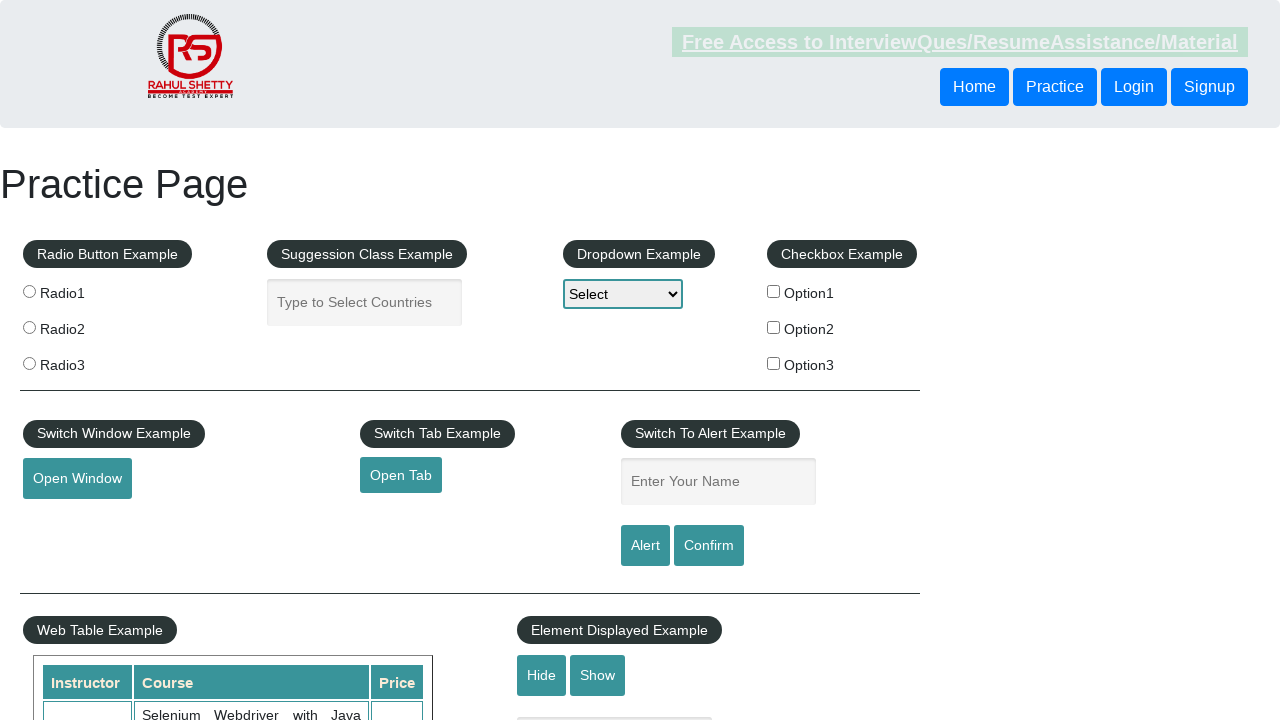

Located footer section with ID 'gf-BIG'
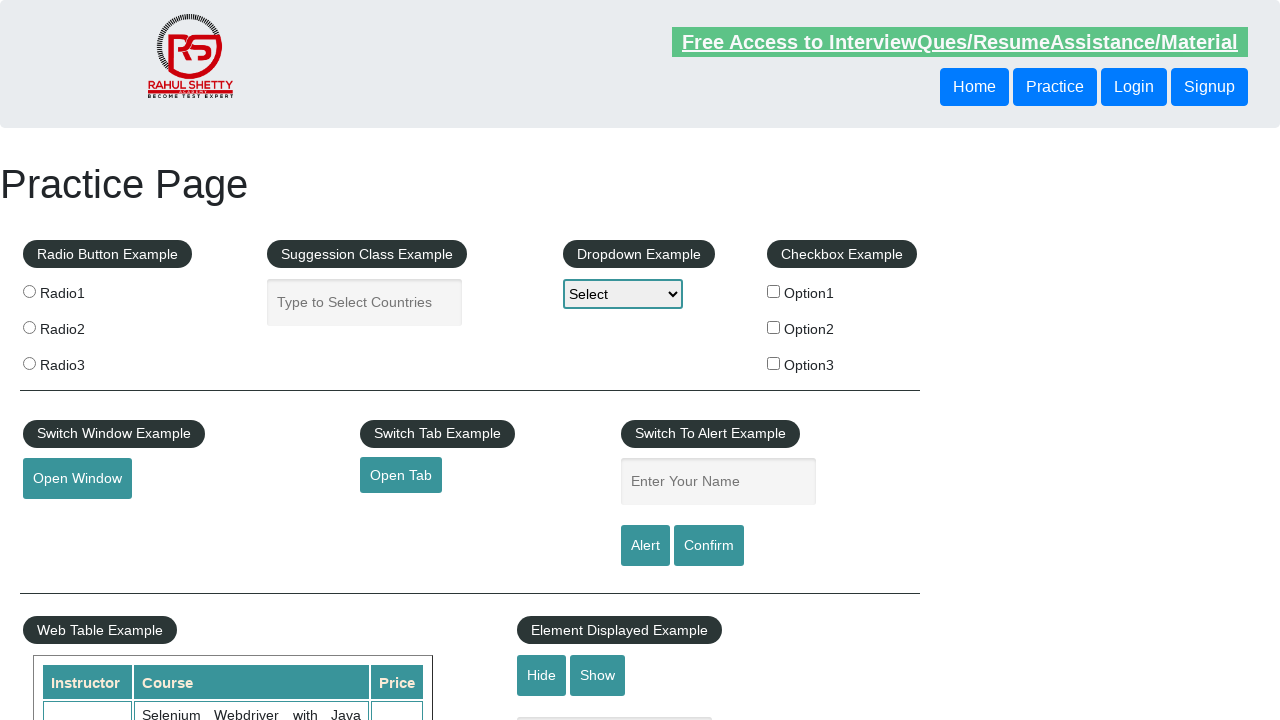

Located first column in footer table
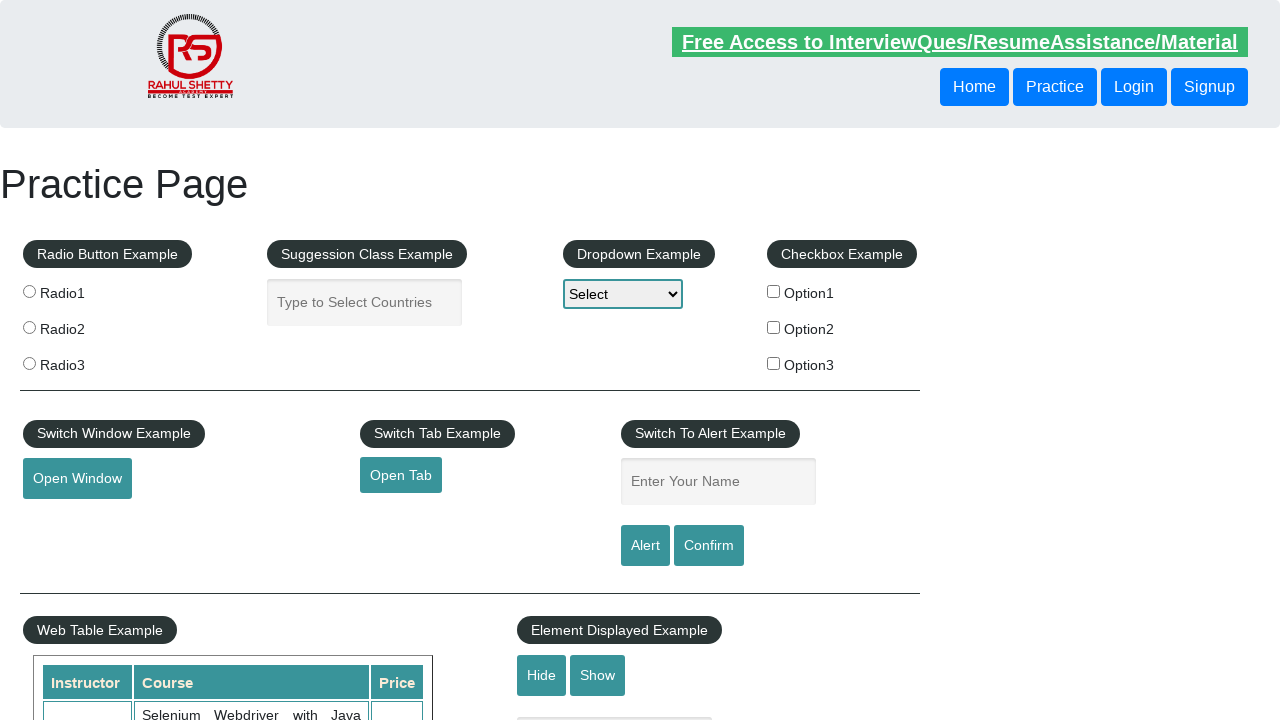

Located all links in first column
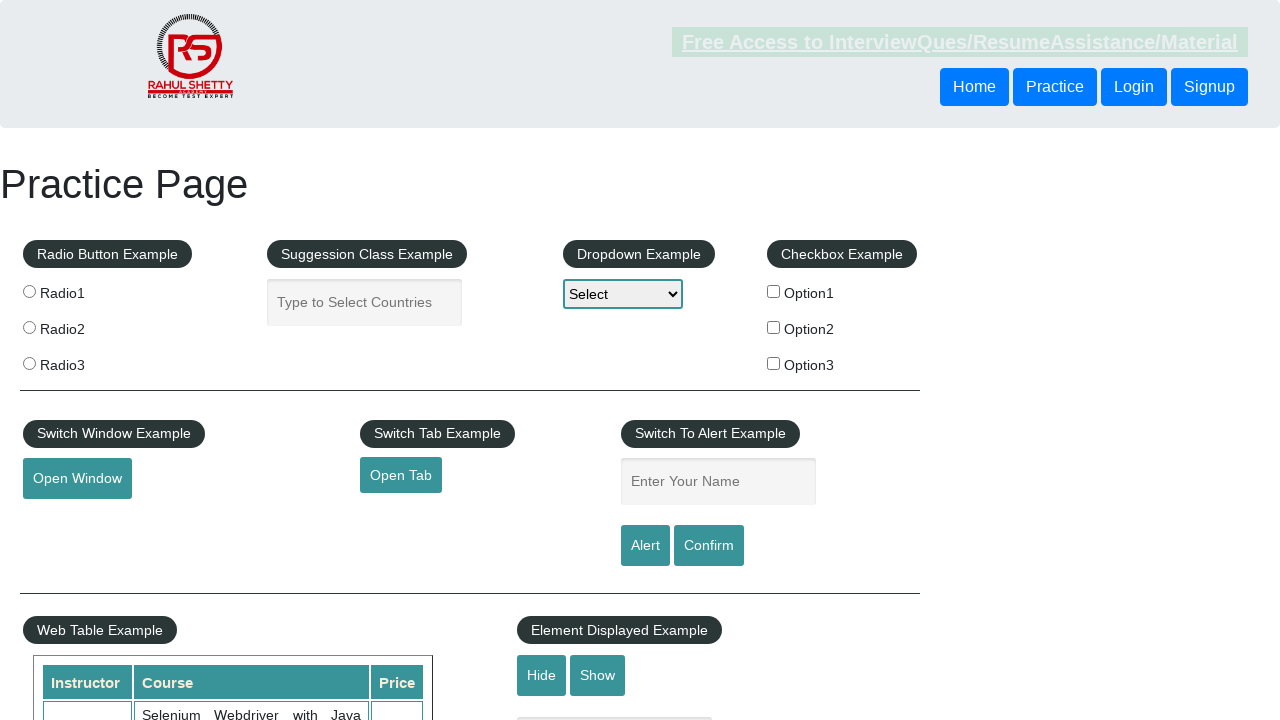

Found 5 links in first column
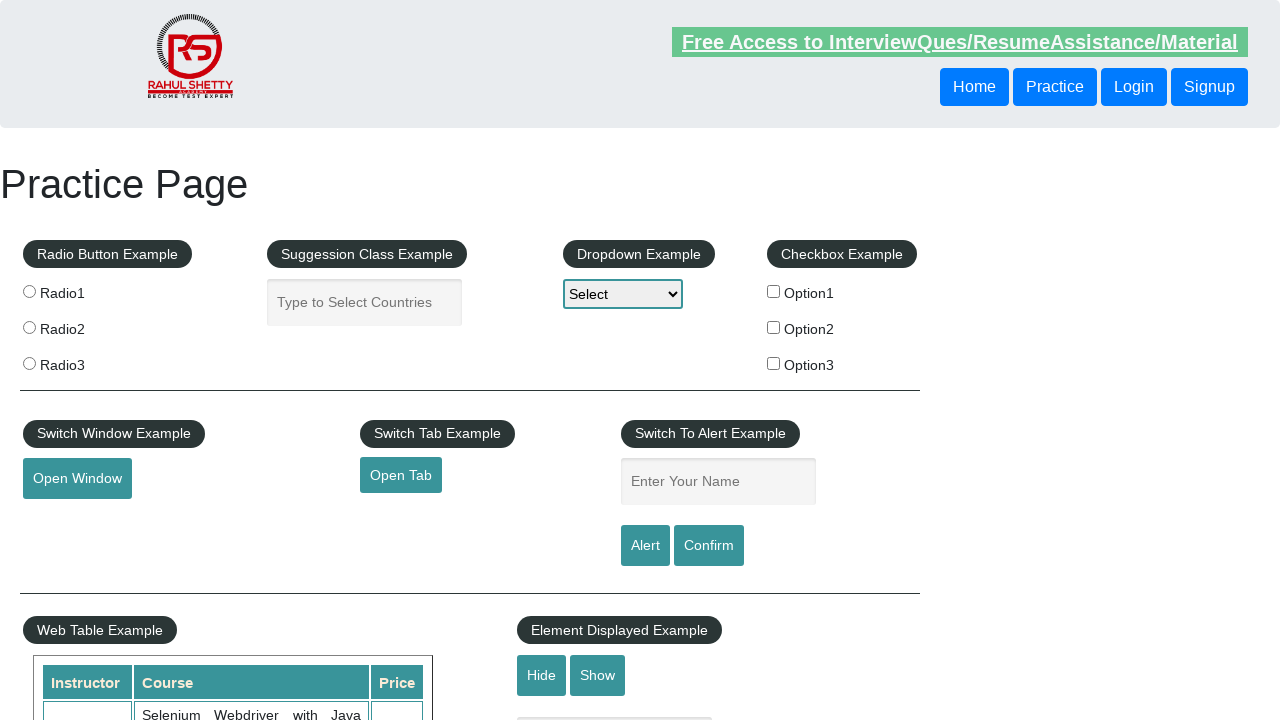

Retrieved href from link 1: http://www.restapitutorial.com/
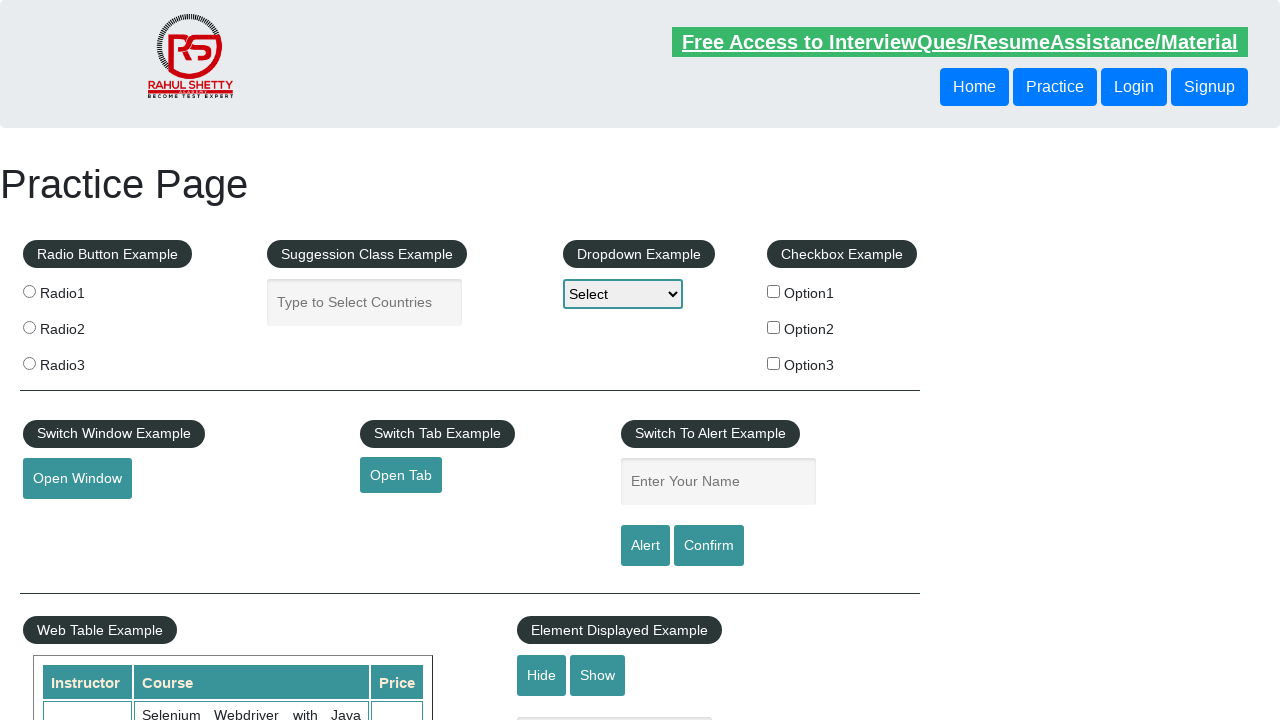

Created new tab for link 1
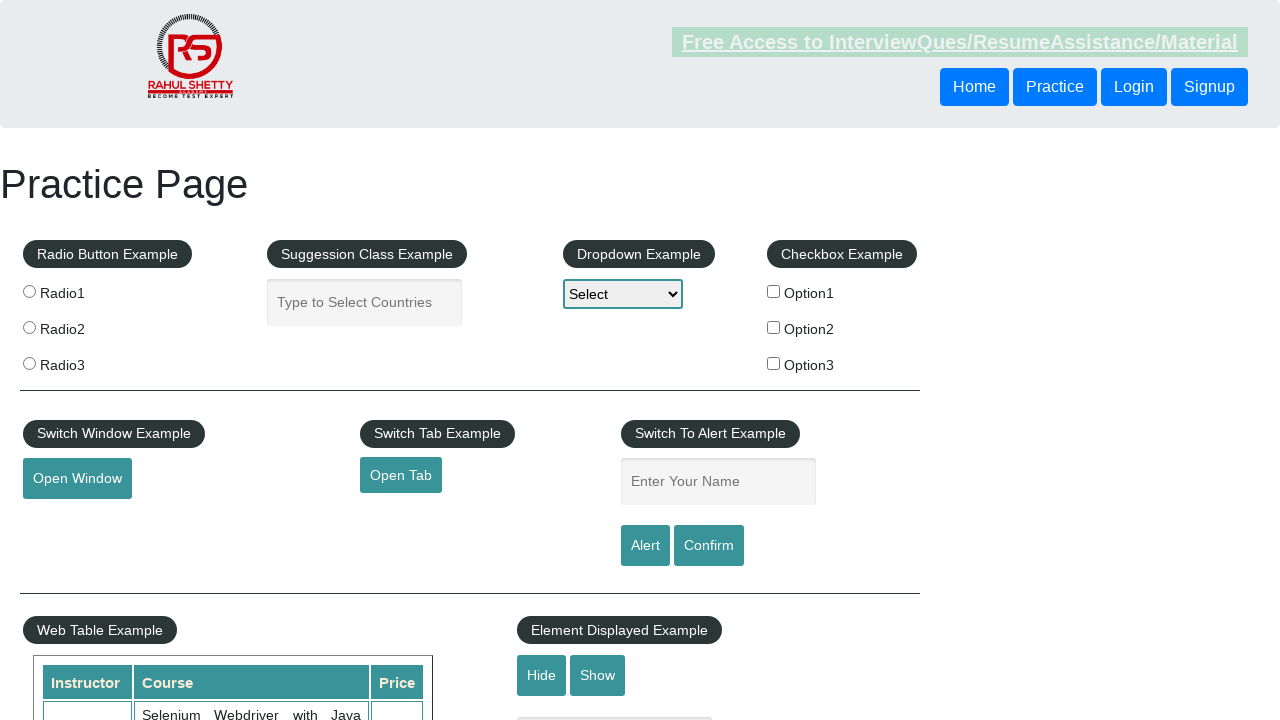

Navigated to http://www.restapitutorial.com/ in new tab
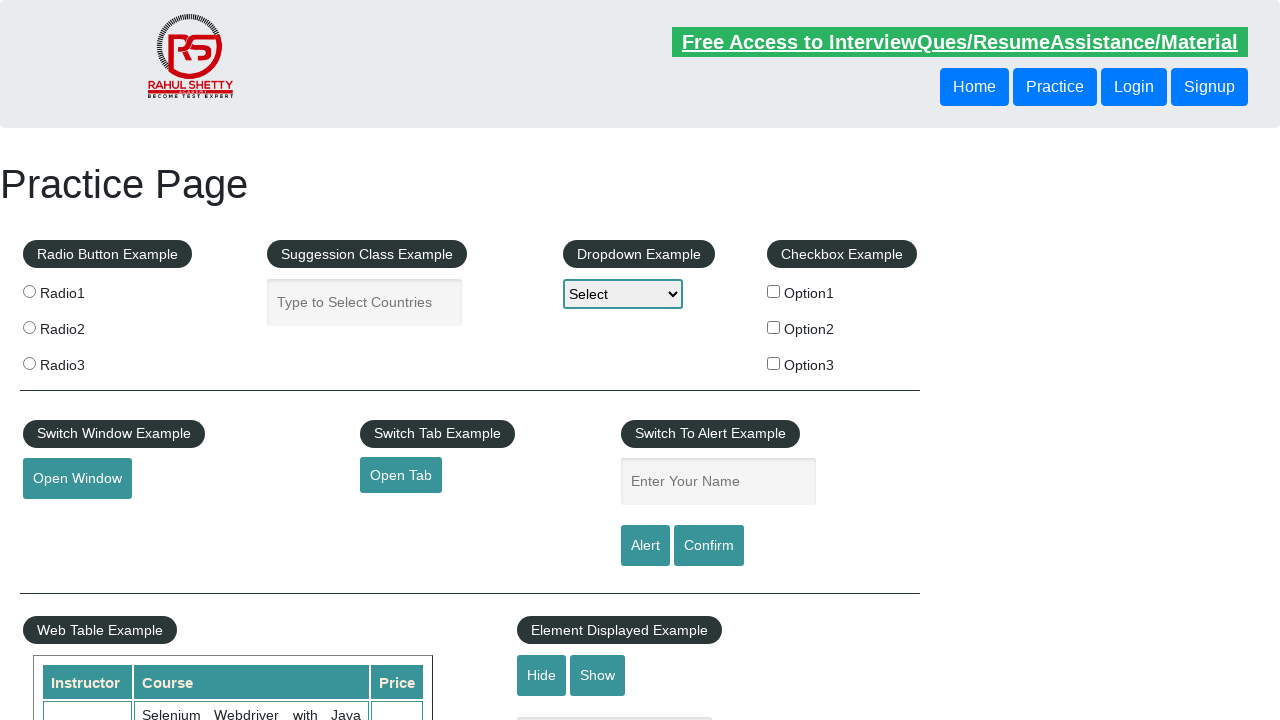

Waited for page 1 to load (domcontentloaded state)
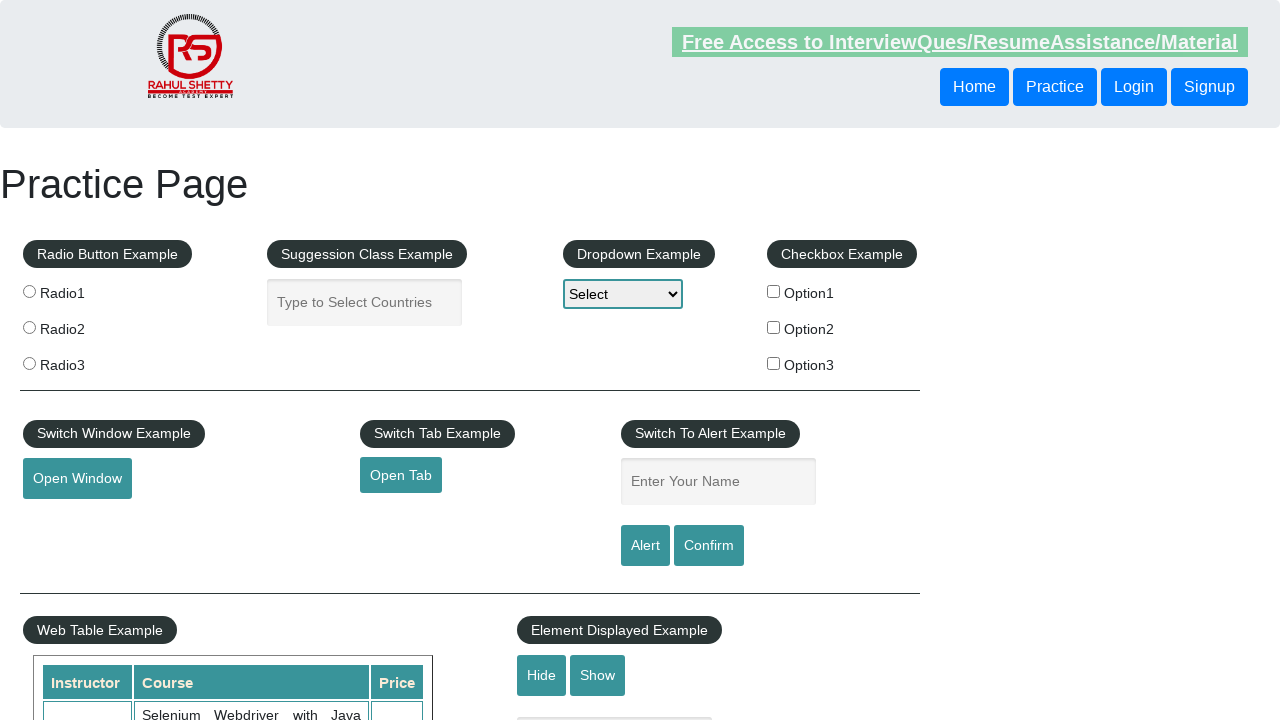

Retrieved href from link 2: https://www.soapui.org/
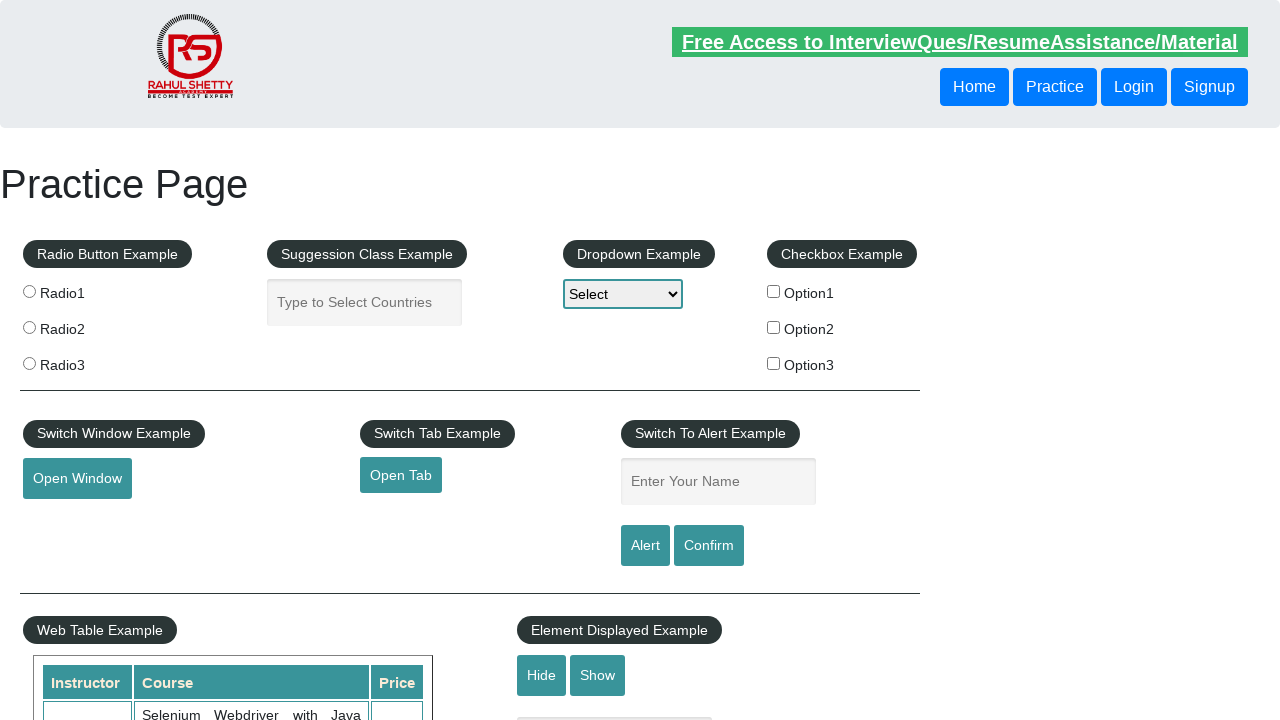

Created new tab for link 2
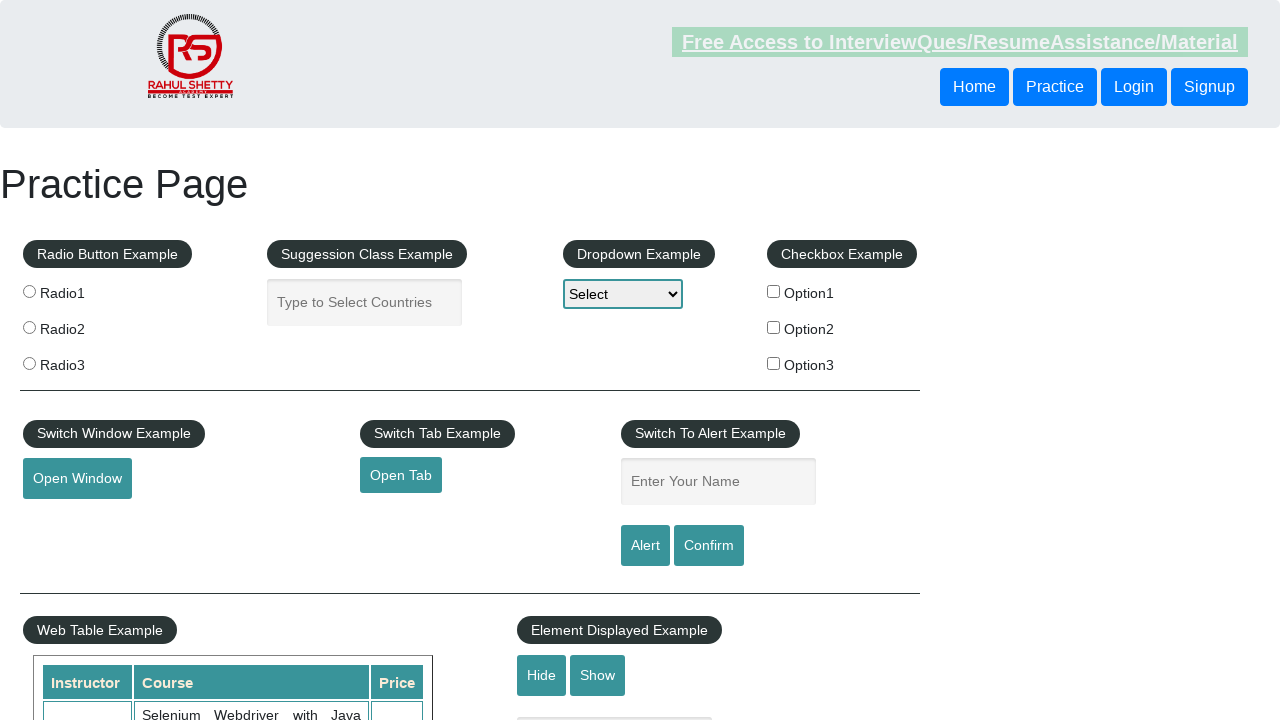

Navigated to https://www.soapui.org/ in new tab
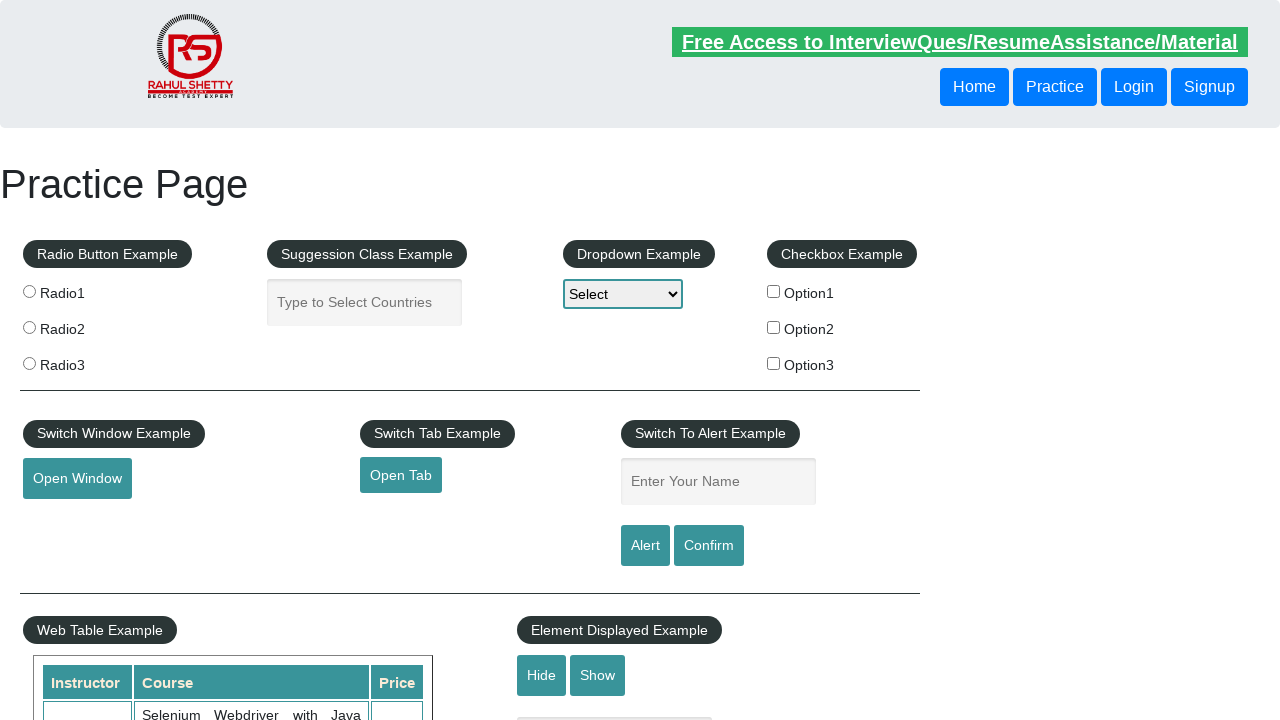

Waited for page 2 to load (domcontentloaded state)
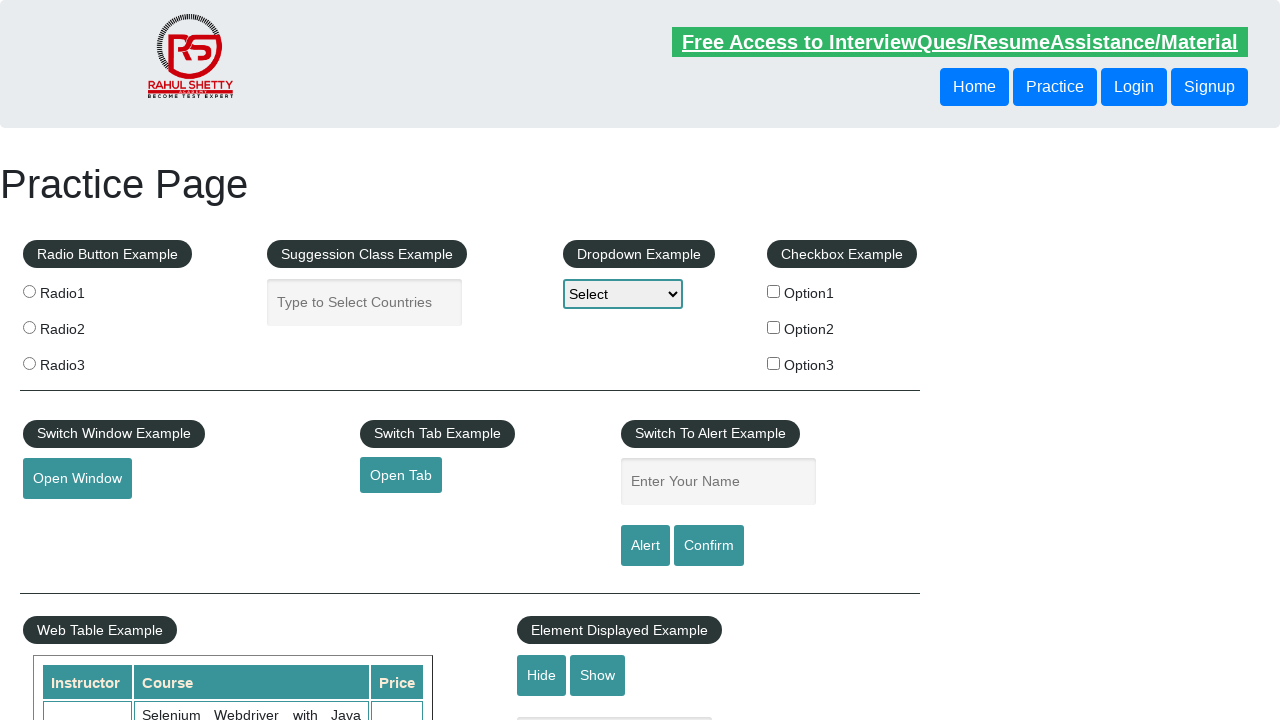

Retrieved href from link 3: https://courses.rahulshettyacademy.com/p/appium-tutorial
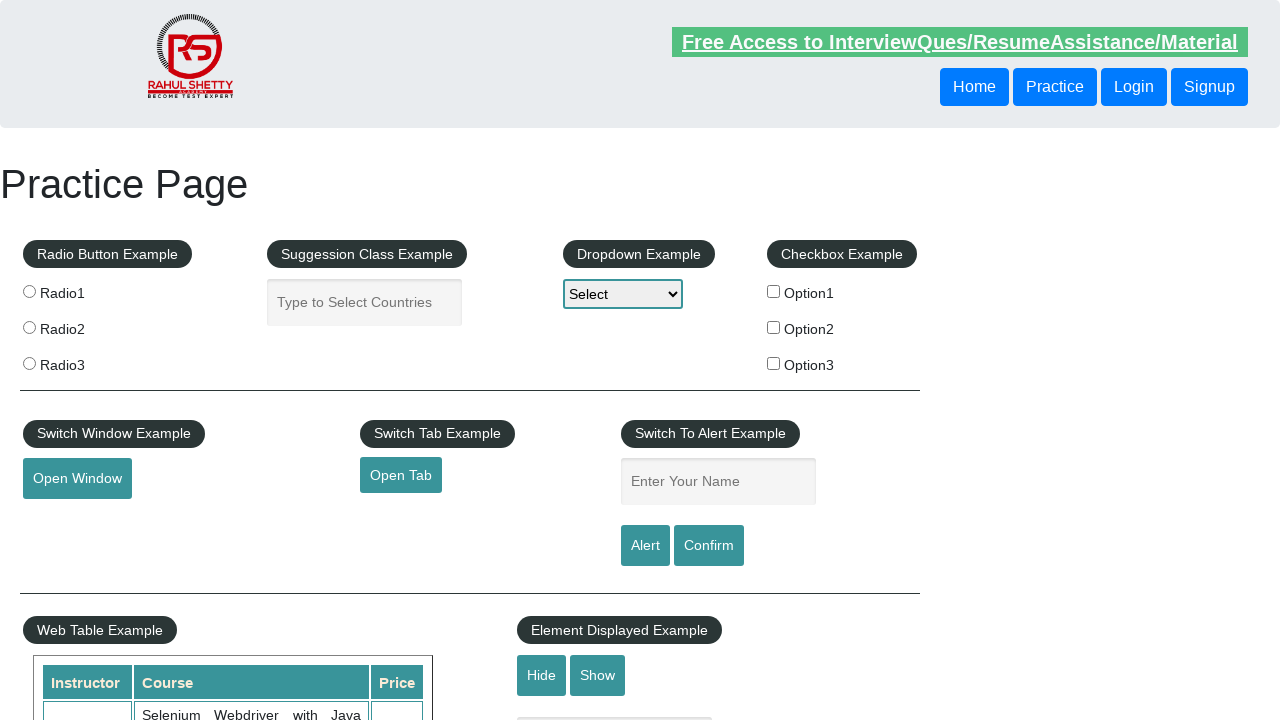

Created new tab for link 3
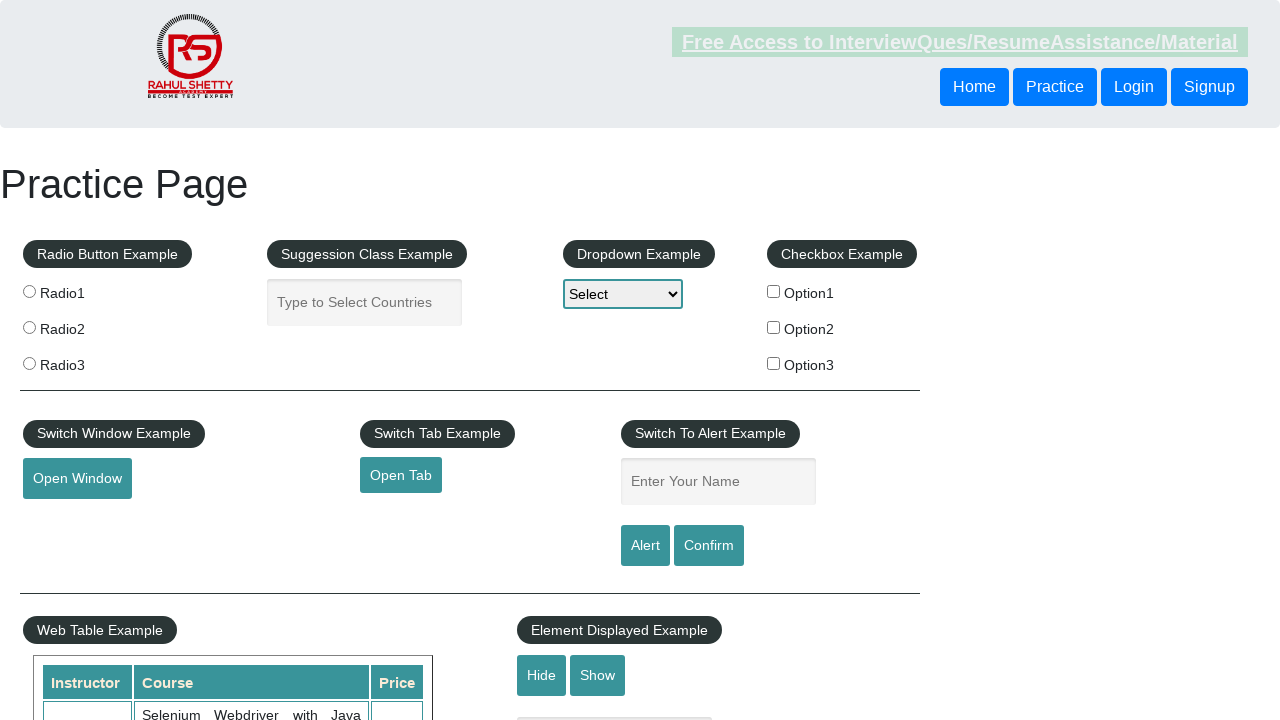

Navigated to https://courses.rahulshettyacademy.com/p/appium-tutorial in new tab
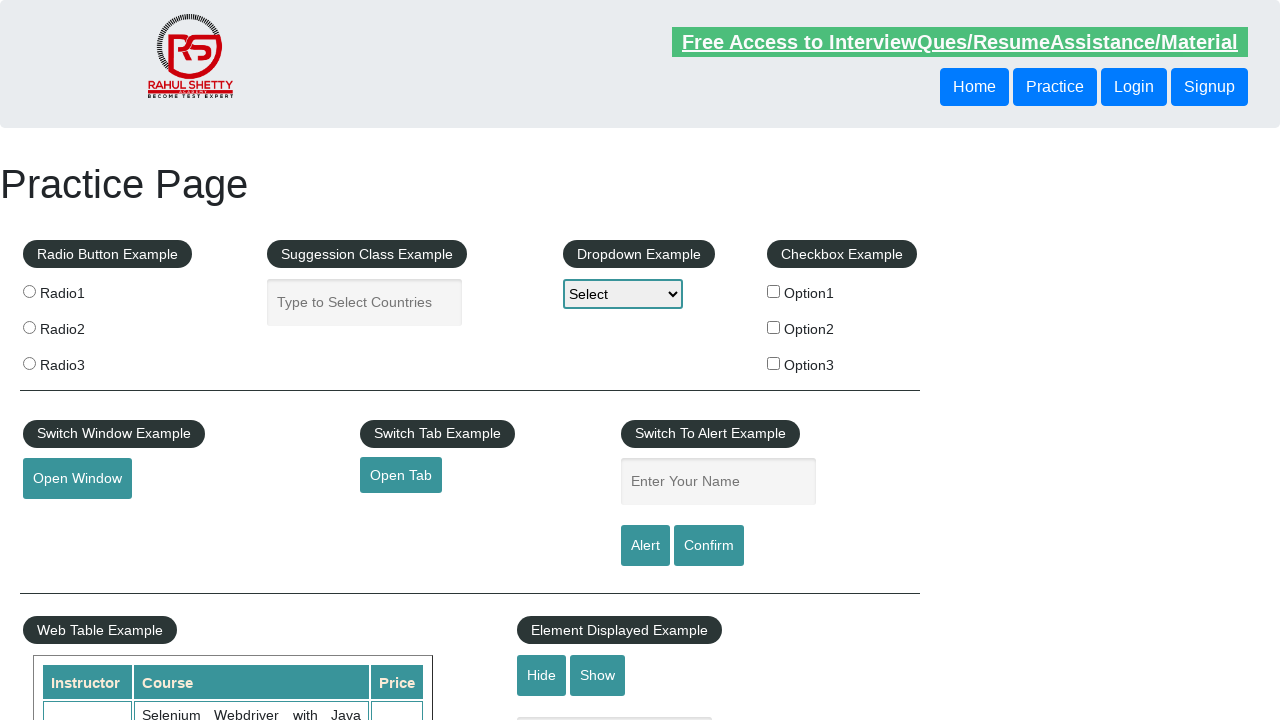

Waited for page 3 to load (domcontentloaded state)
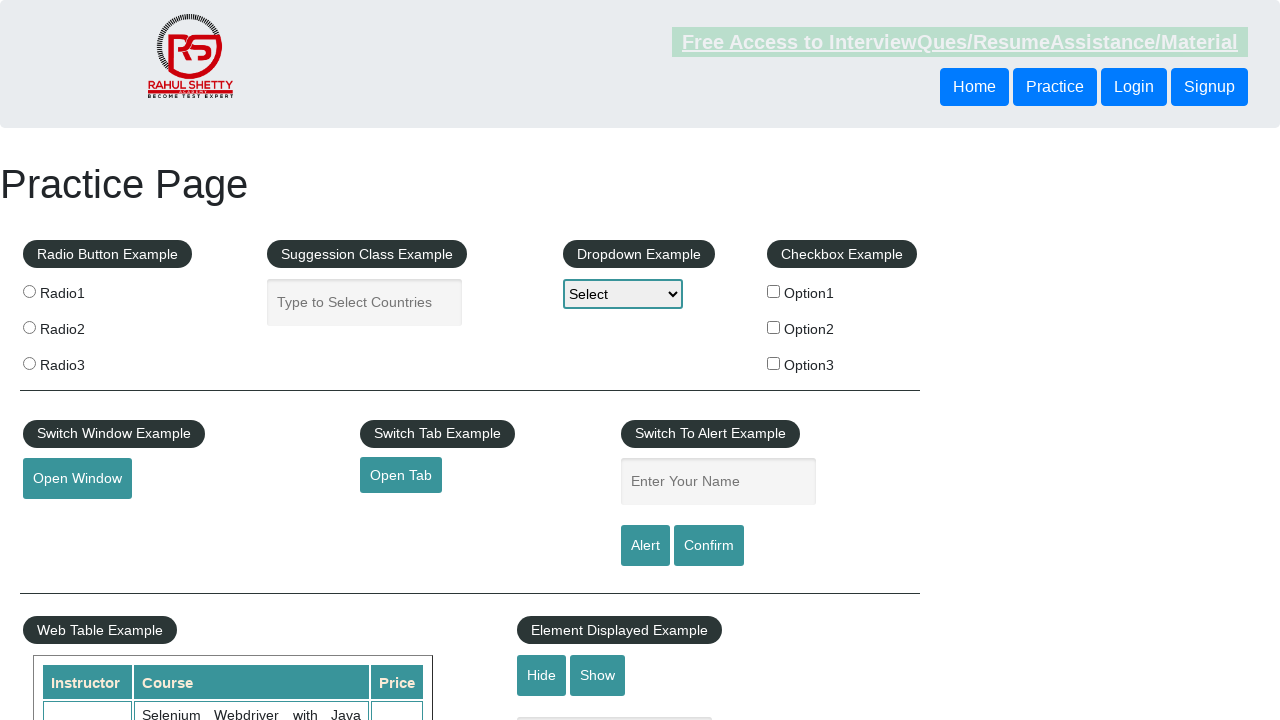

Retrieved href from link 4: https://jmeter.apache.org/
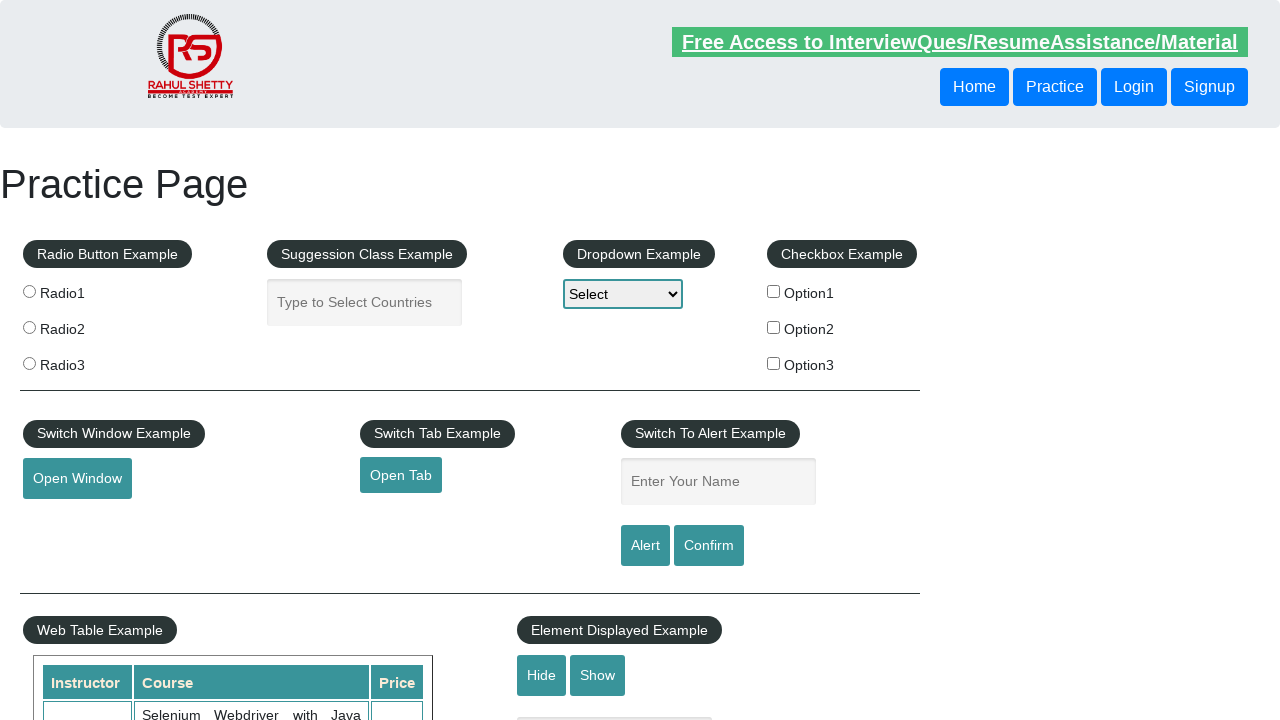

Created new tab for link 4
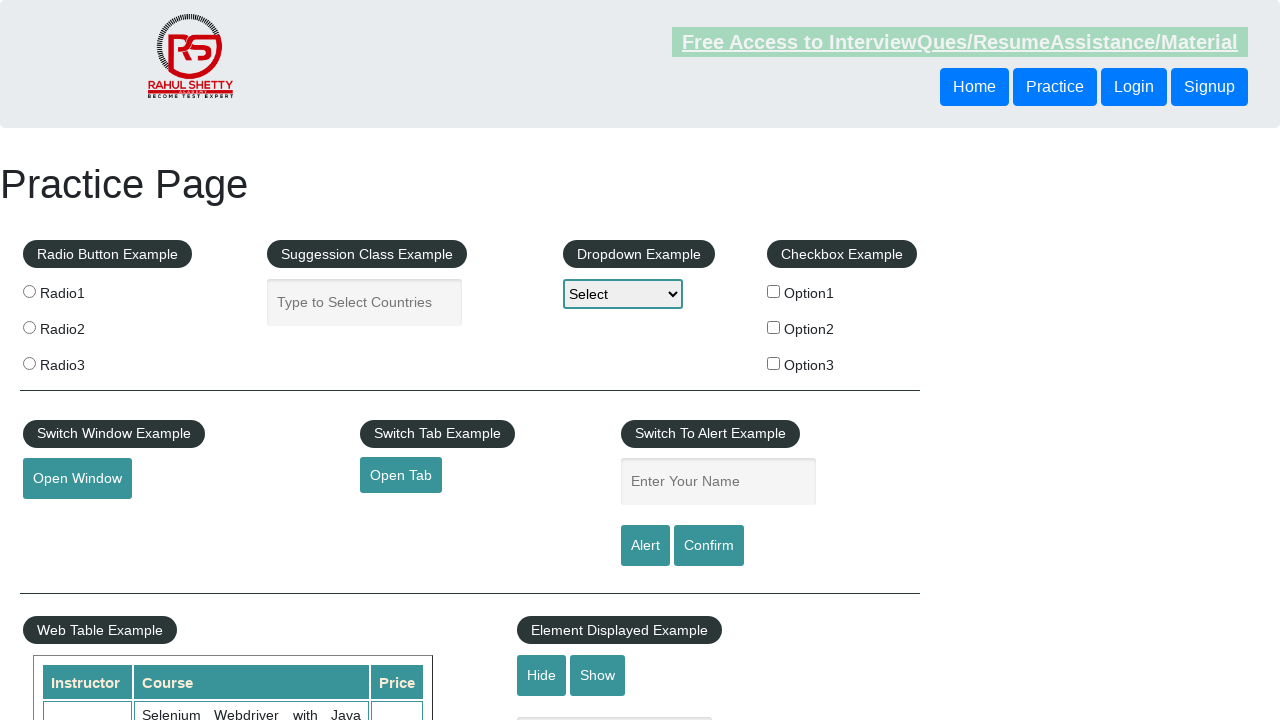

Navigated to https://jmeter.apache.org/ in new tab
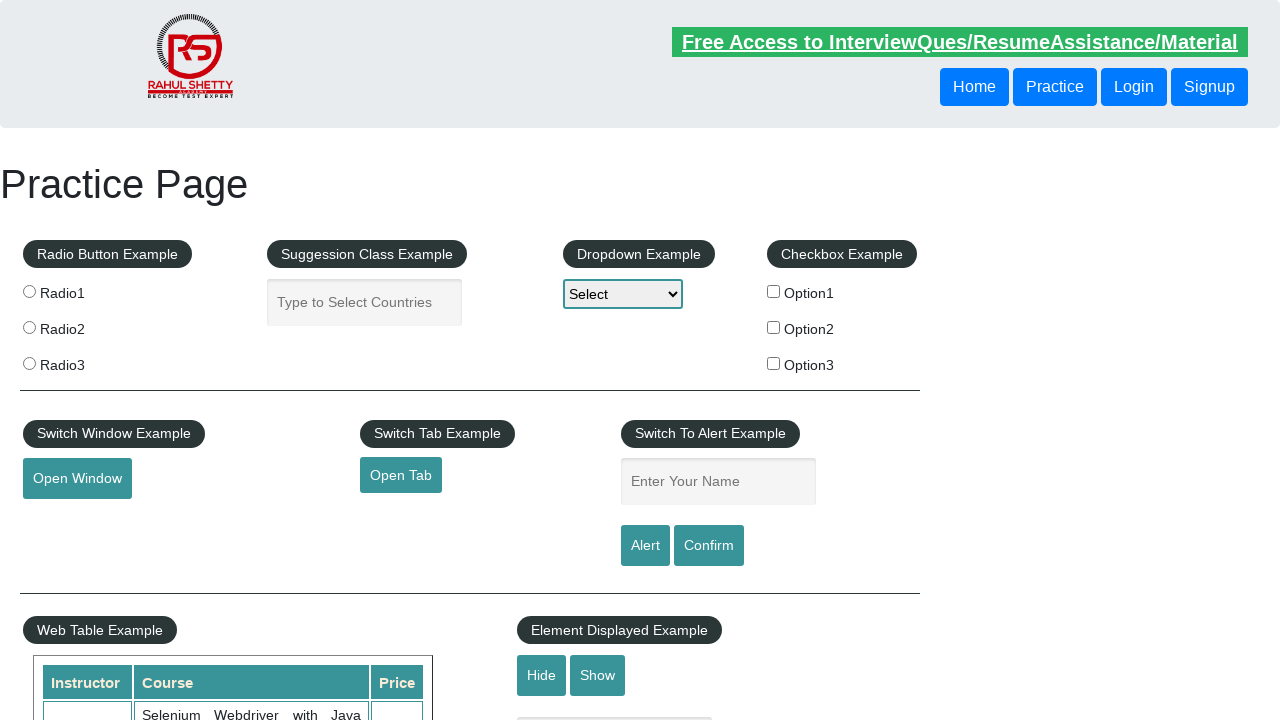

Waited for page 4 to load (domcontentloaded state)
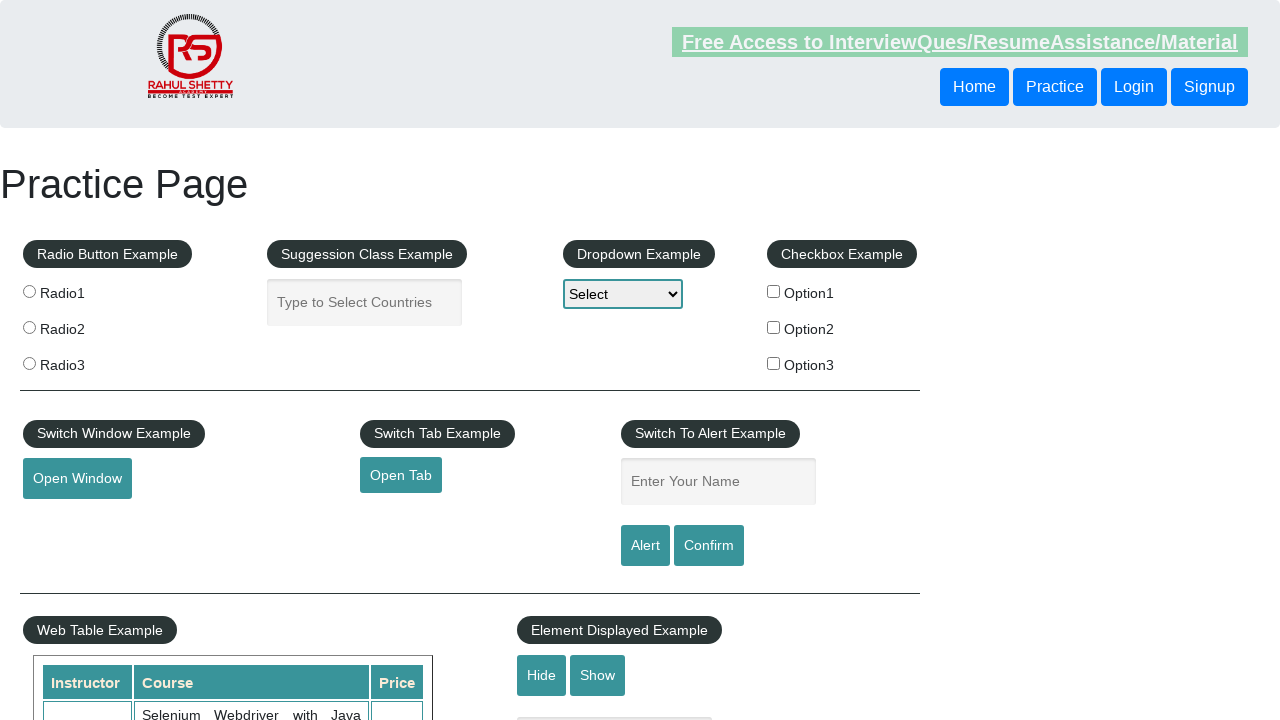

All footer links from first column opened in new tabs
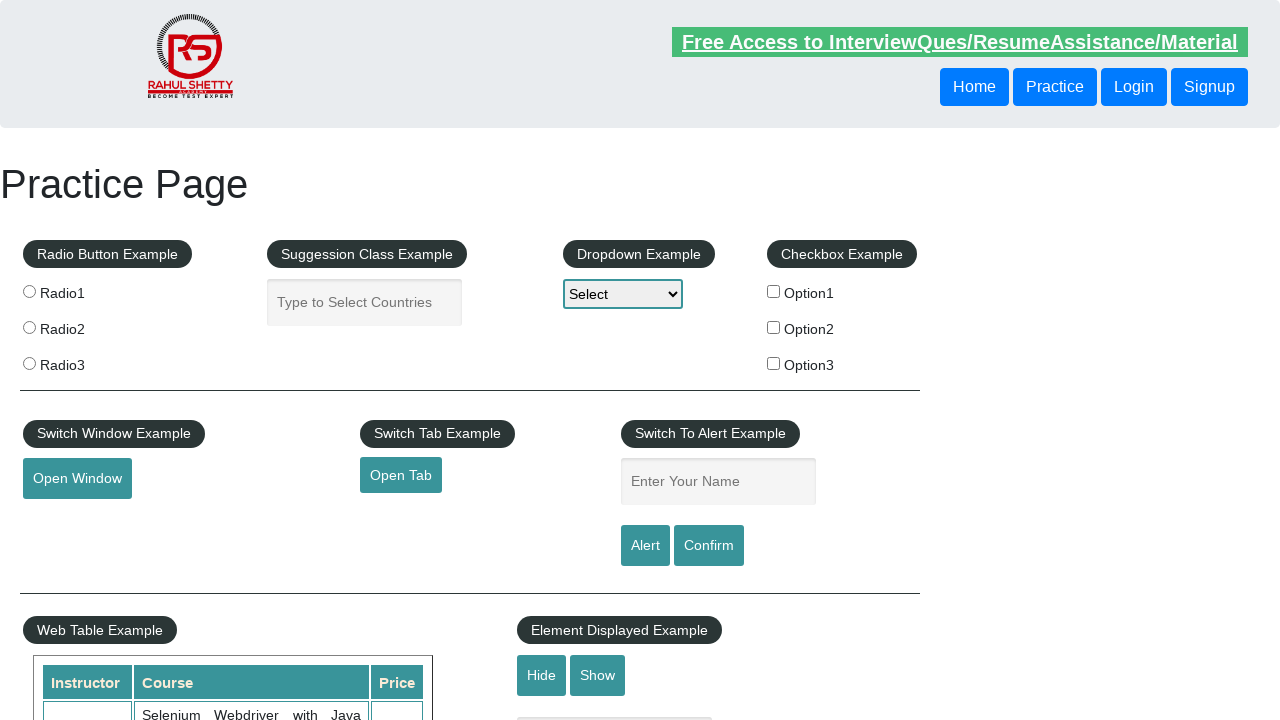

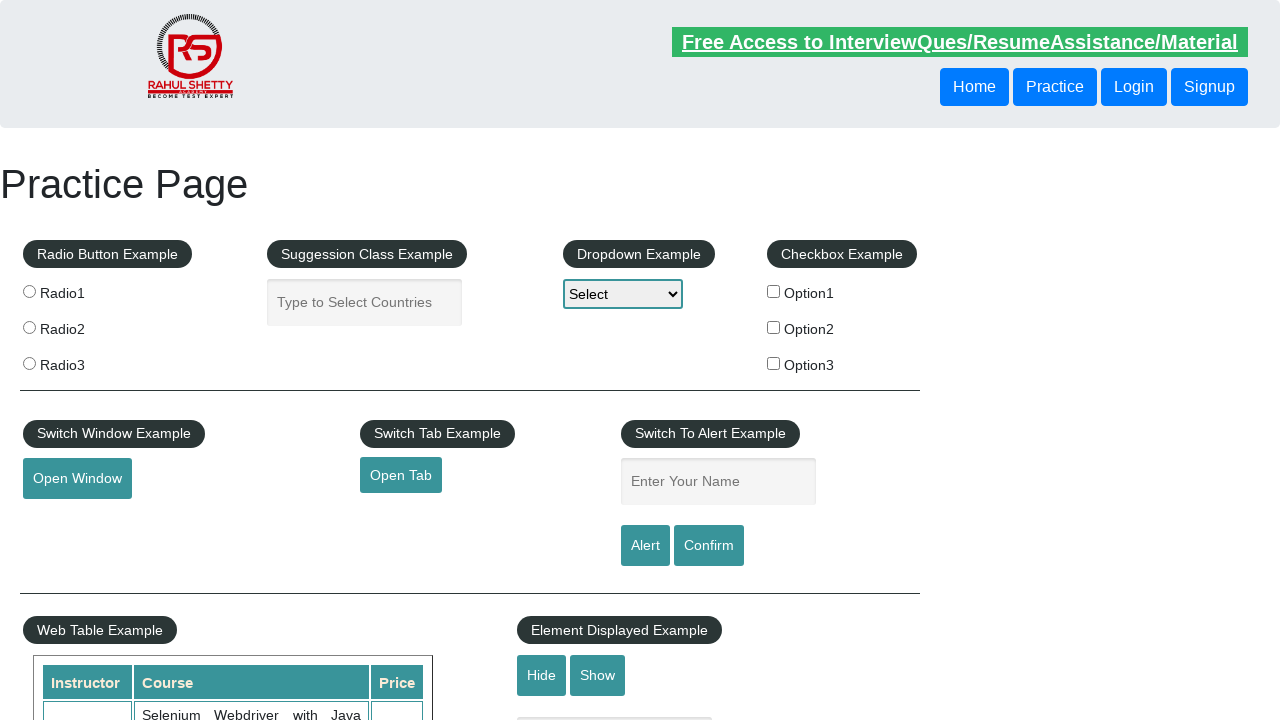